Tests product search functionality on an e-commerce practice site by typing a search term, verifying product results are displayed, and adding items to cart

Starting URL: https://rahulshettyacademy.com/seleniumPractise/#/

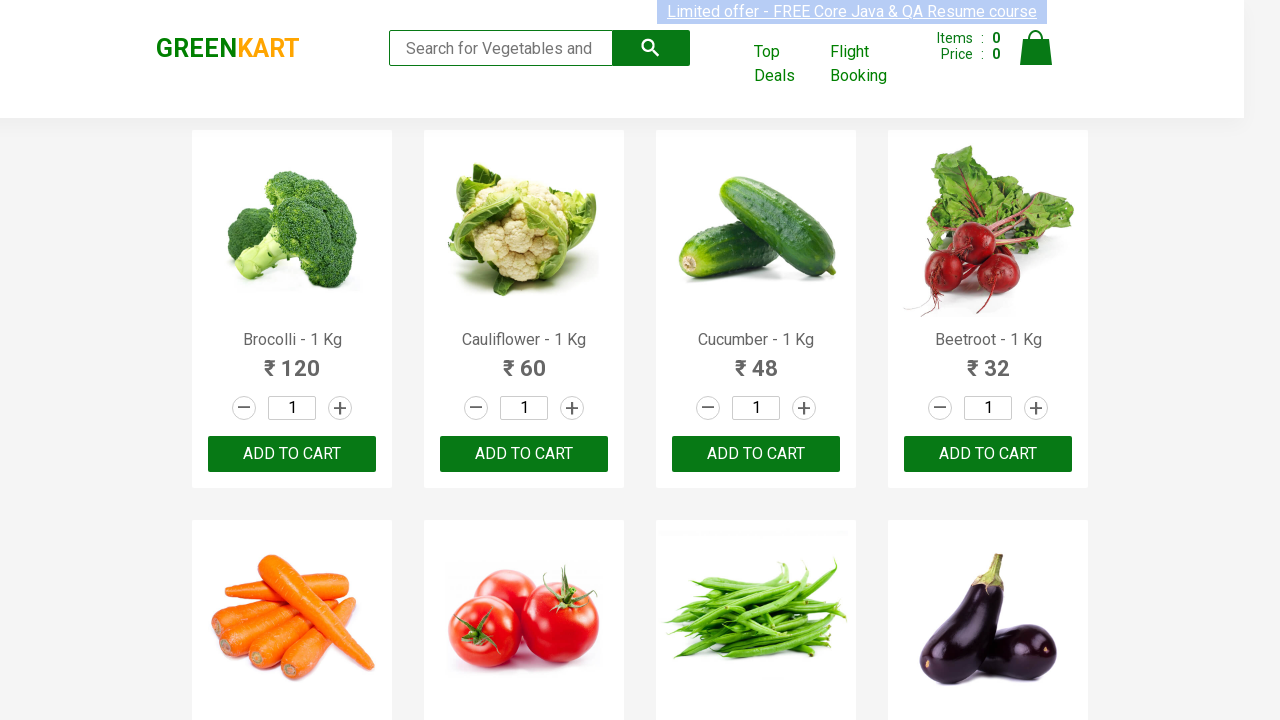

Filled search field with 'ca' to search for products on .search-keyword
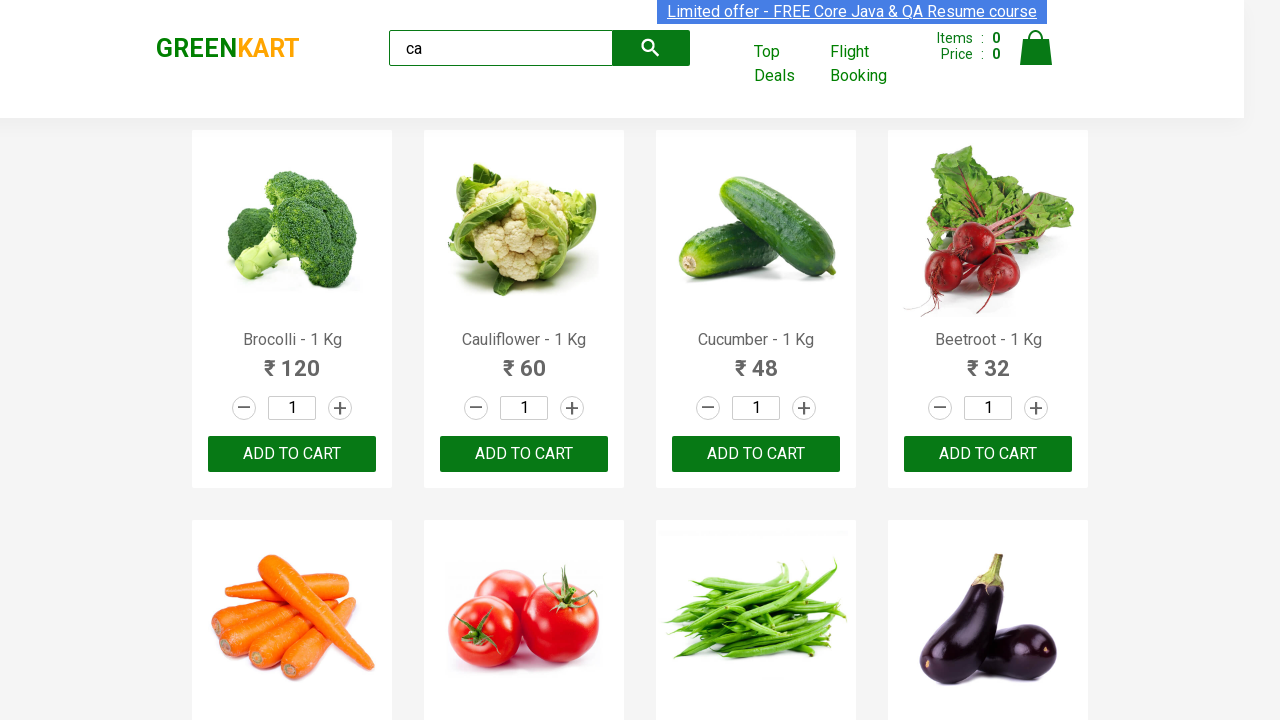

Waited 2 seconds for search results to load
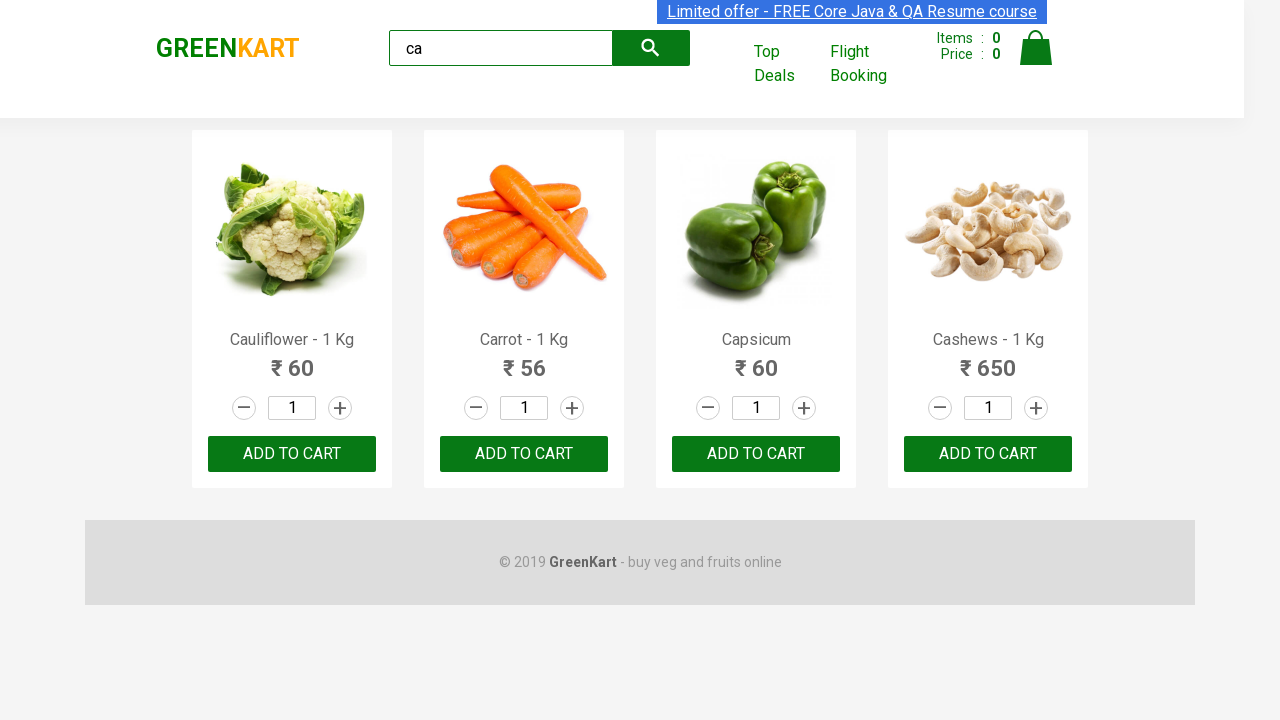

Verified product results are displayed
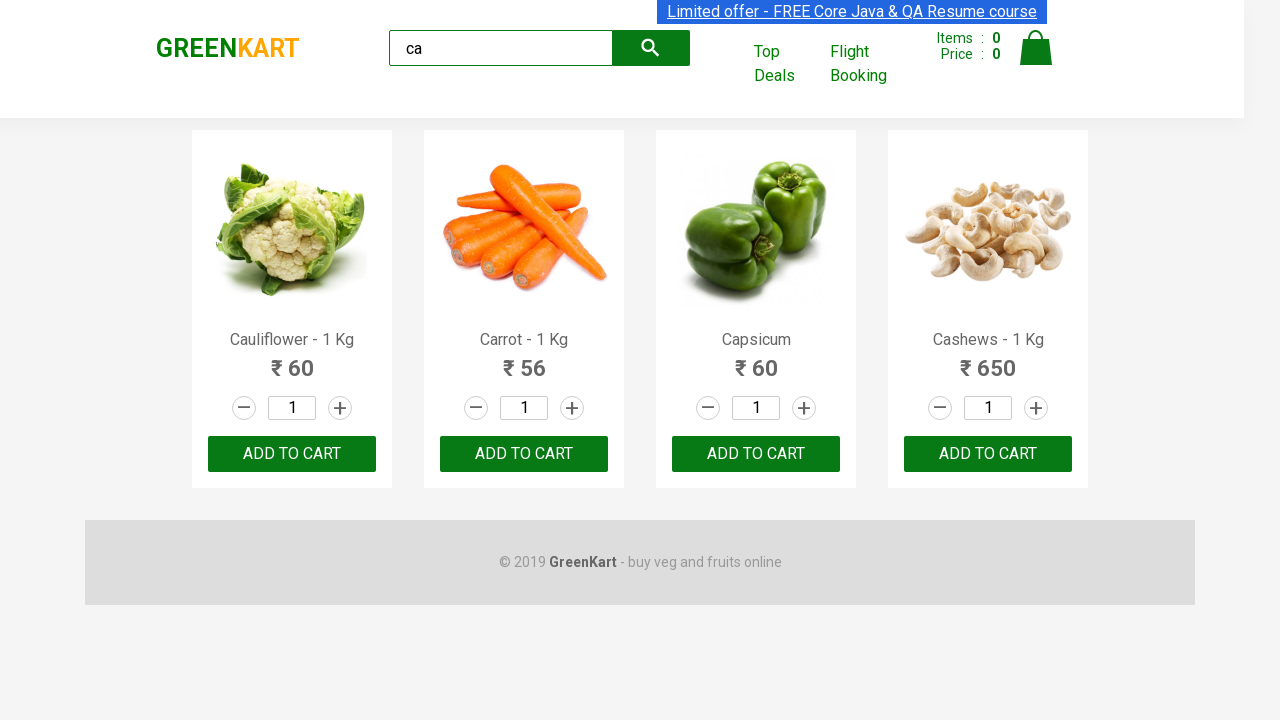

Clicked ADD TO CART button on third product using nth-child selector at (756, 454) on :nth-child(3) > .product-action > button
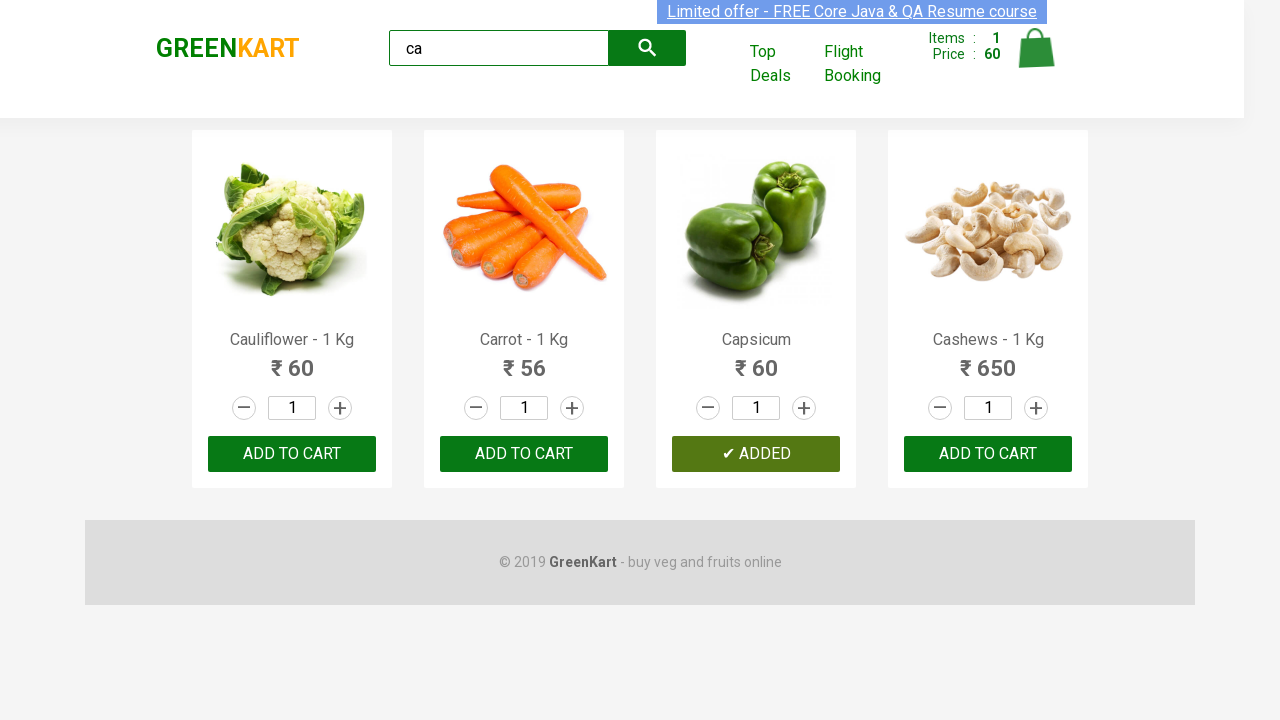

Clicked ADD TO CART button on third product in products container at (756, 454) on .products .product >> nth=2 >> text=ADD TO CART
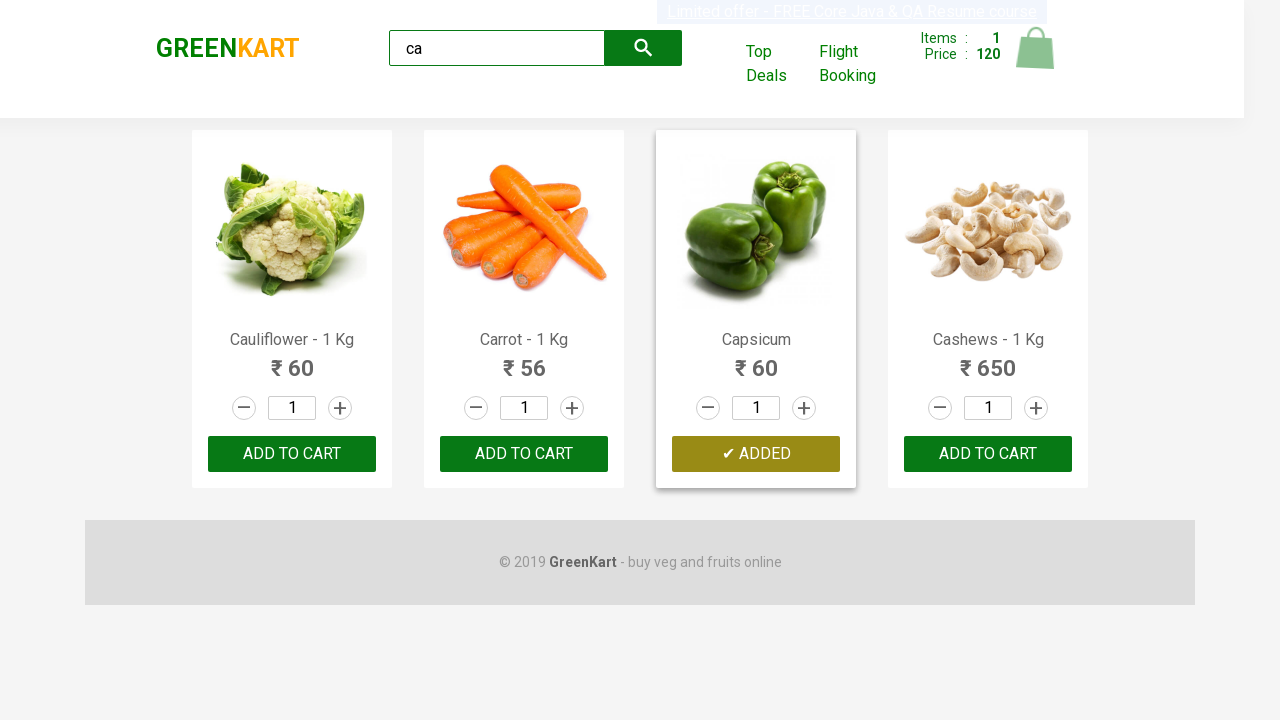

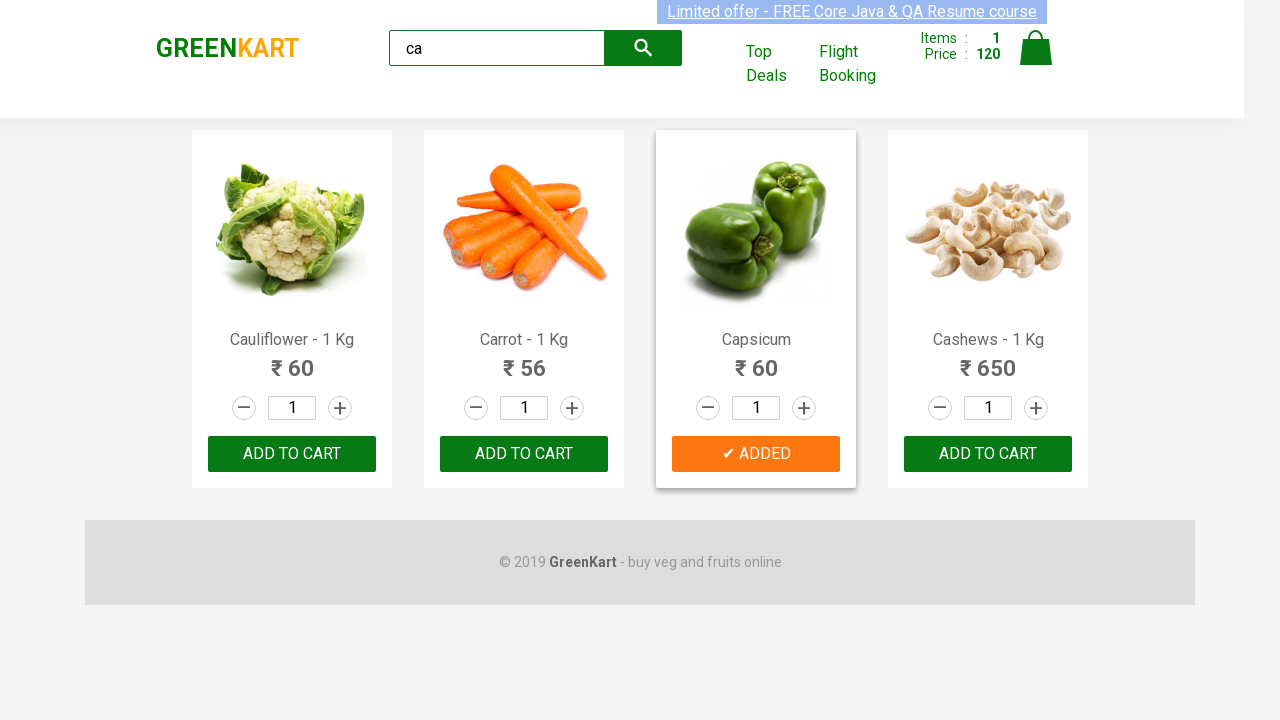